Opens multiple links in new tabs from a specific section of the page and switches between the opened tabs

Starting URL: https://rahulshettyacademy.com/AutomationPractice/

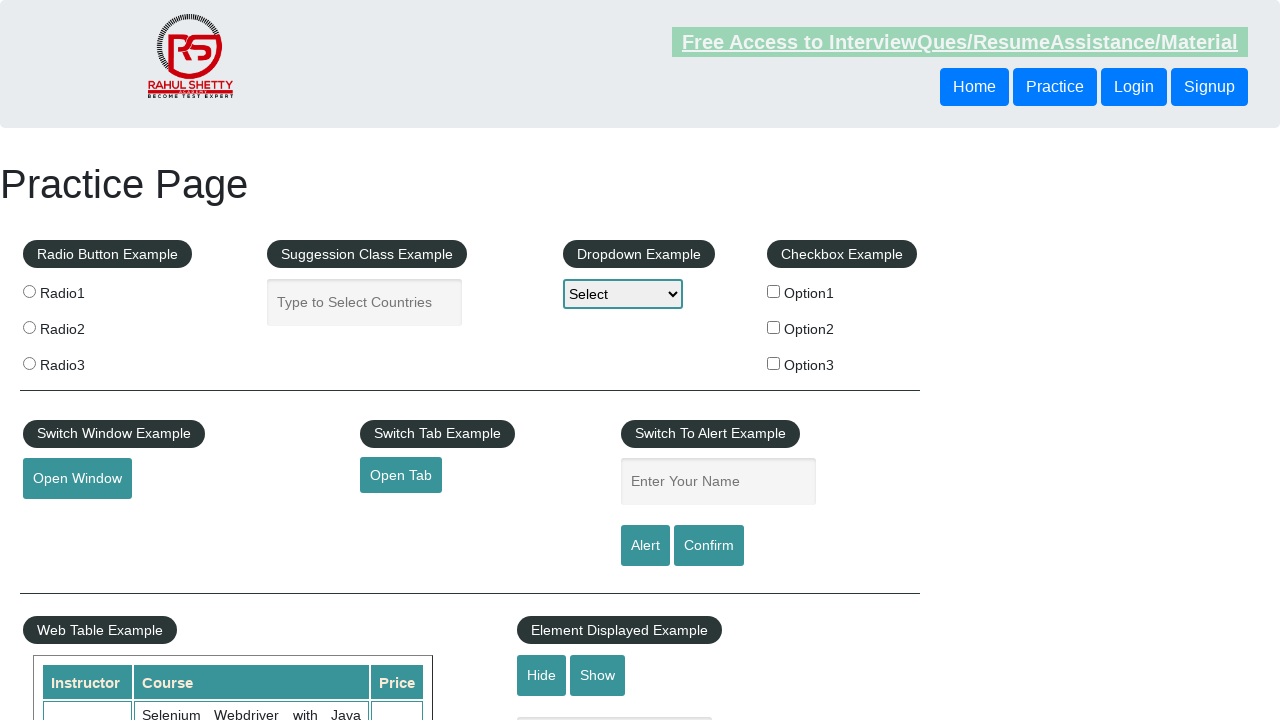

Located footer section with ID 'gf-BIG'
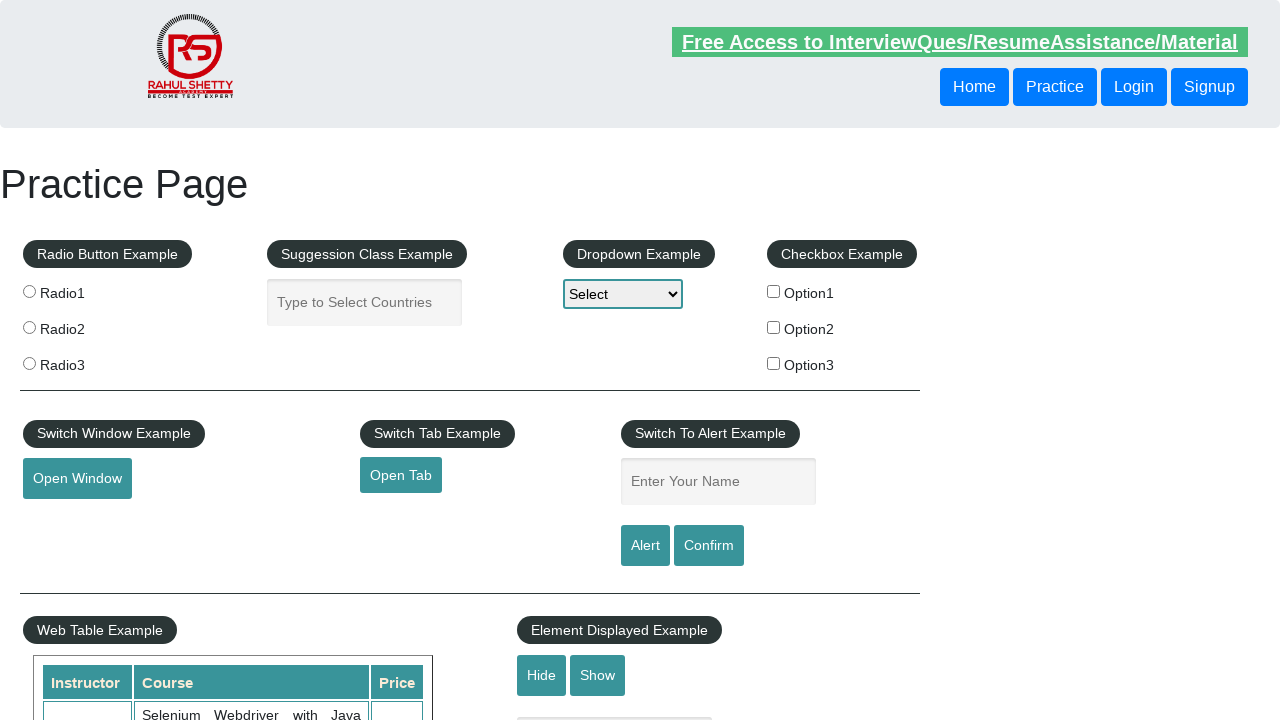

Located first column of footer links
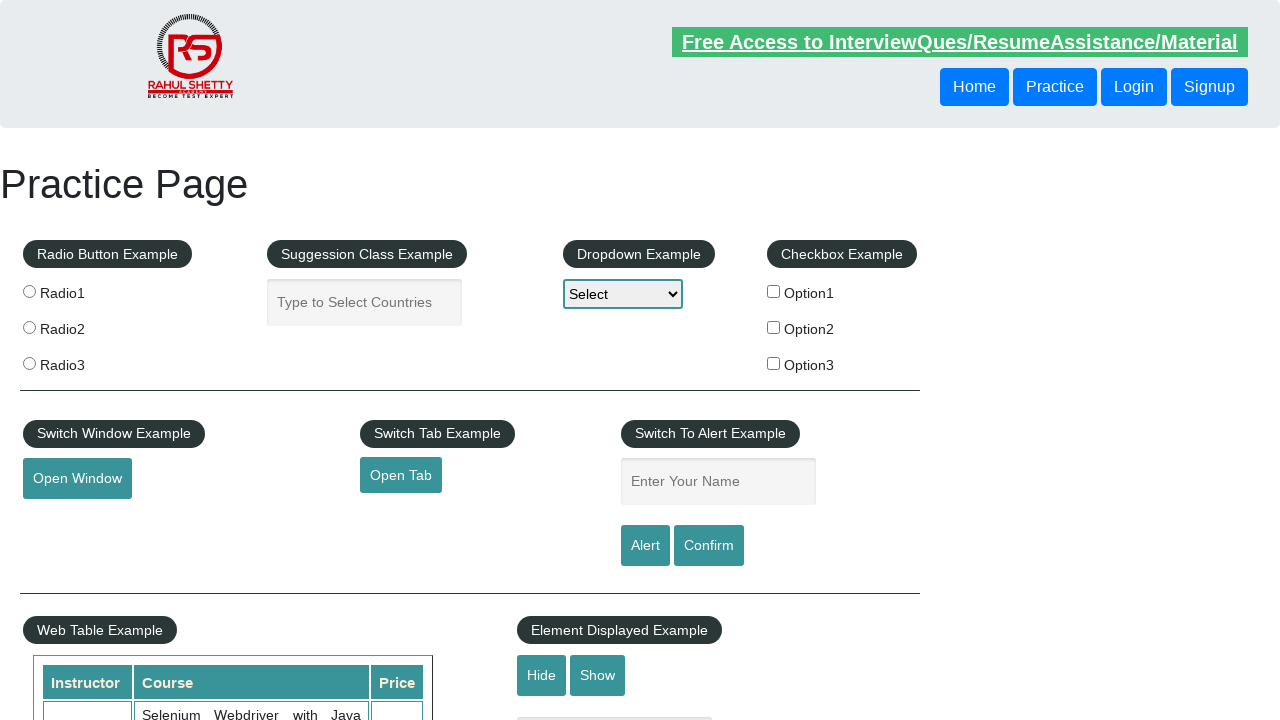

Retrieved all 5 links from first column
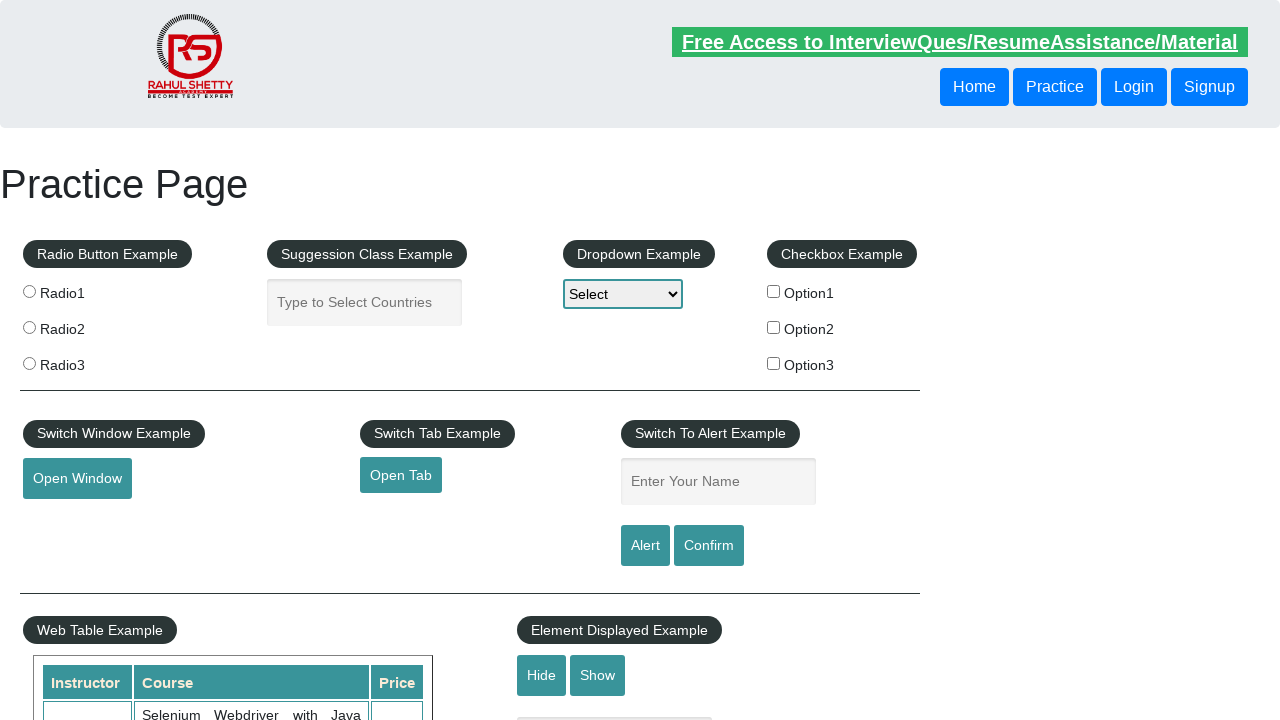

Opened link 1 in new tab using Ctrl+Click at (68, 520) on #gf-BIG >> xpath=//table/tbody/tr/td[1]/ul >> a >> nth=1
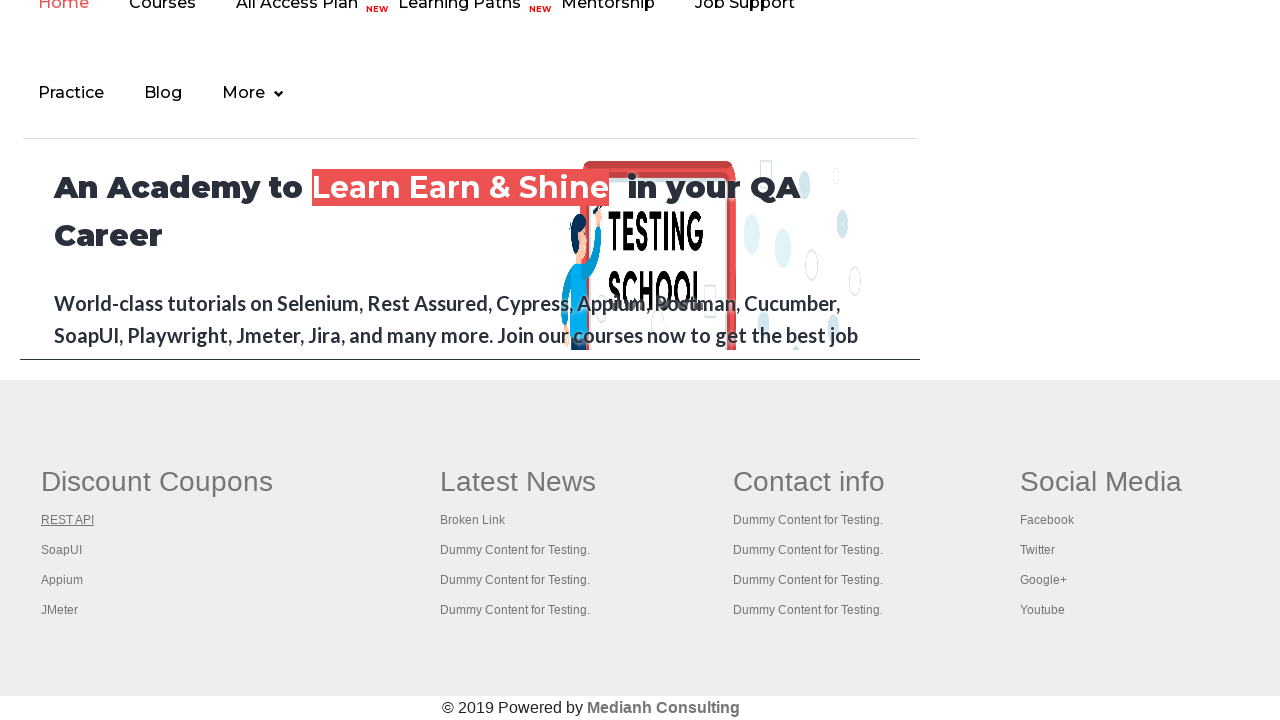

Opened link 2 in new tab using Ctrl+Click at (62, 550) on #gf-BIG >> xpath=//table/tbody/tr/td[1]/ul >> a >> nth=2
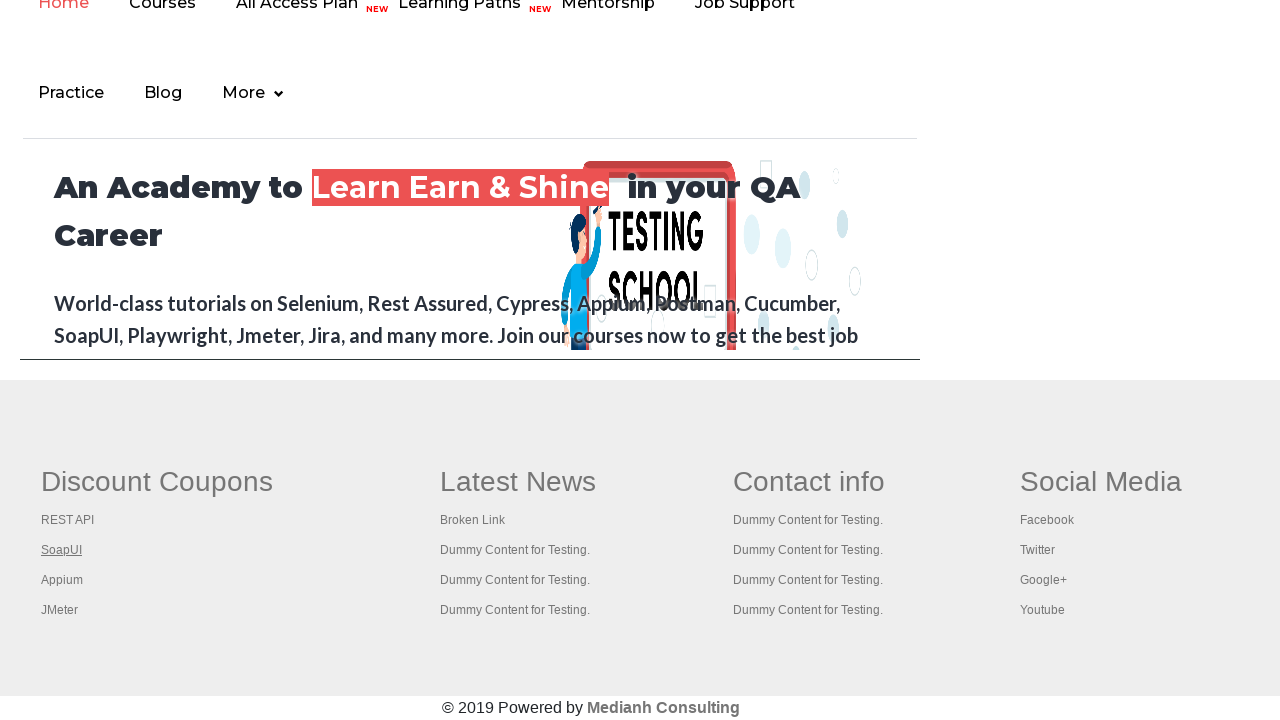

Opened link 3 in new tab using Ctrl+Click at (62, 580) on #gf-BIG >> xpath=//table/tbody/tr/td[1]/ul >> a >> nth=3
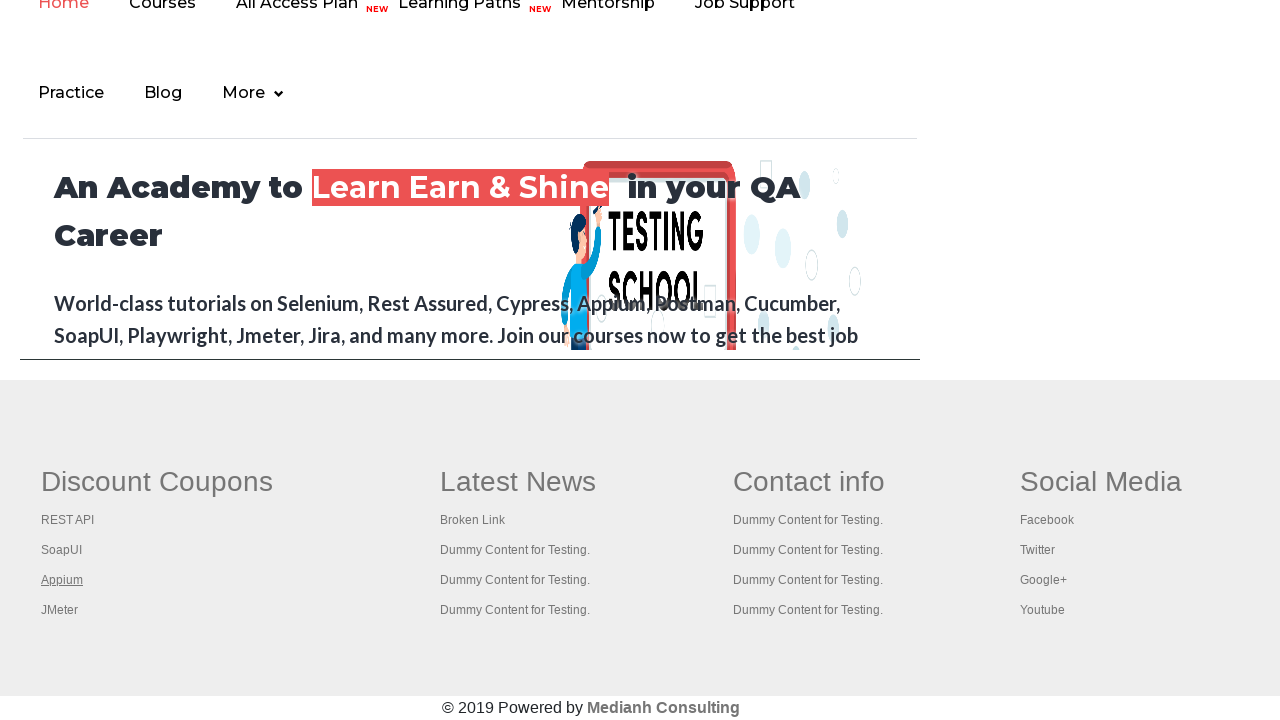

Opened link 4 in new tab using Ctrl+Click at (60, 610) on #gf-BIG >> xpath=//table/tbody/tr/td[1]/ul >> a >> nth=4
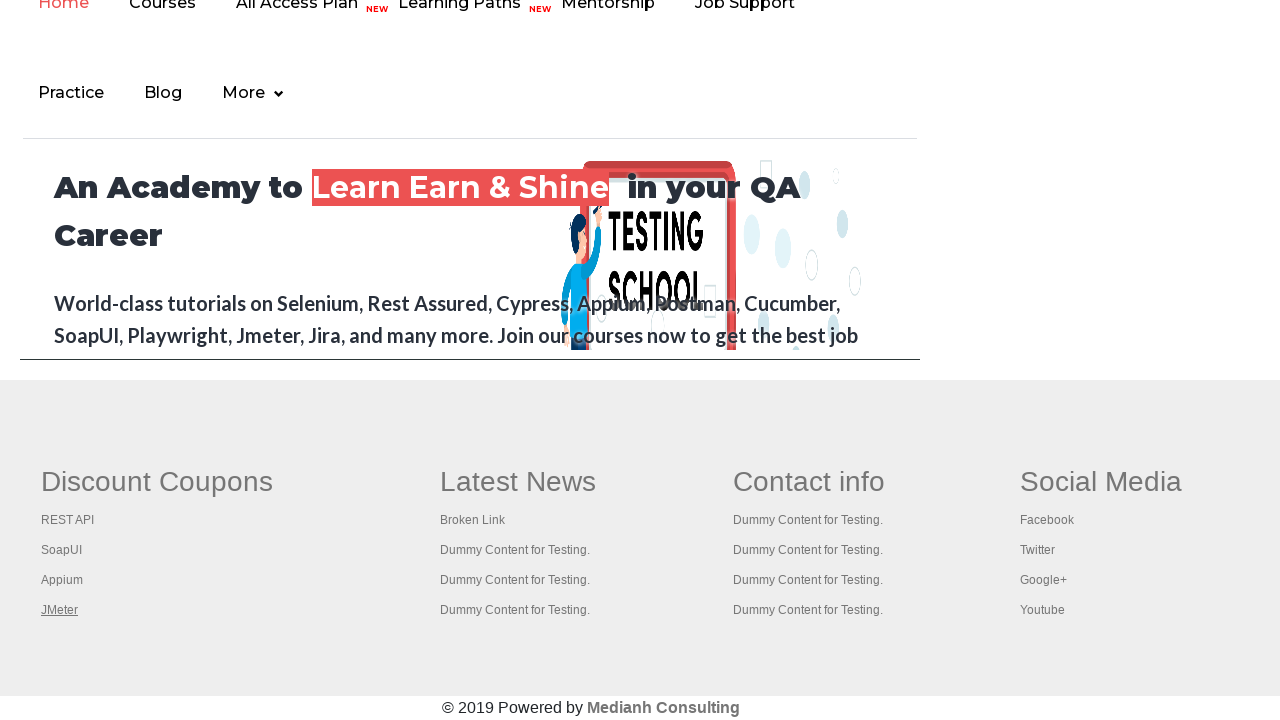

Retrieved all 5 open pages/tabs from context
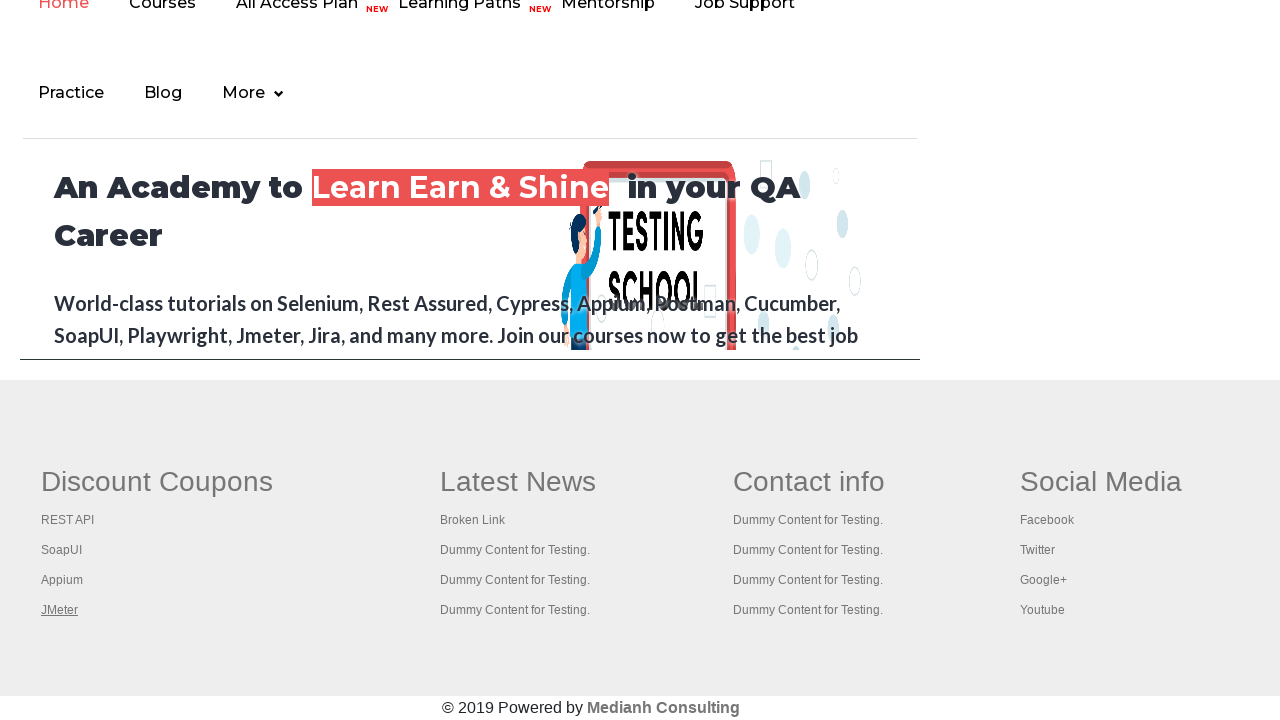

Switched to tab with title: Practice Page
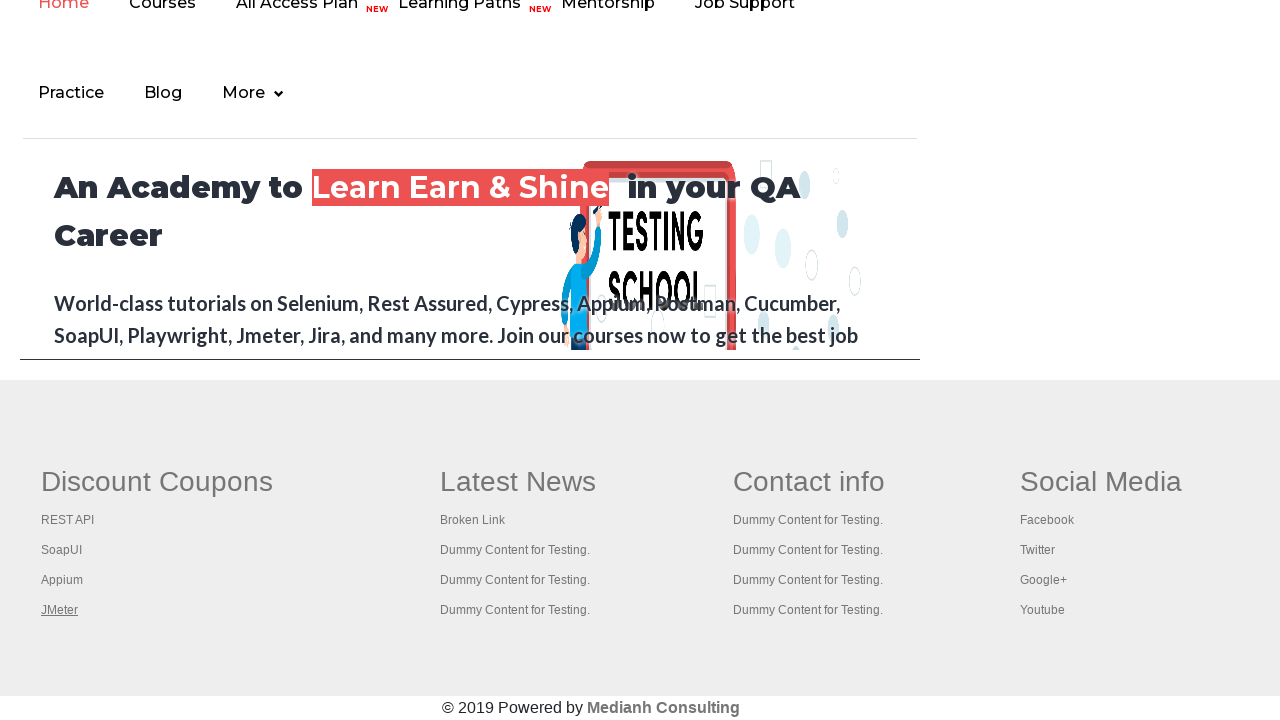

Waited for page load state on tab: Practice Page
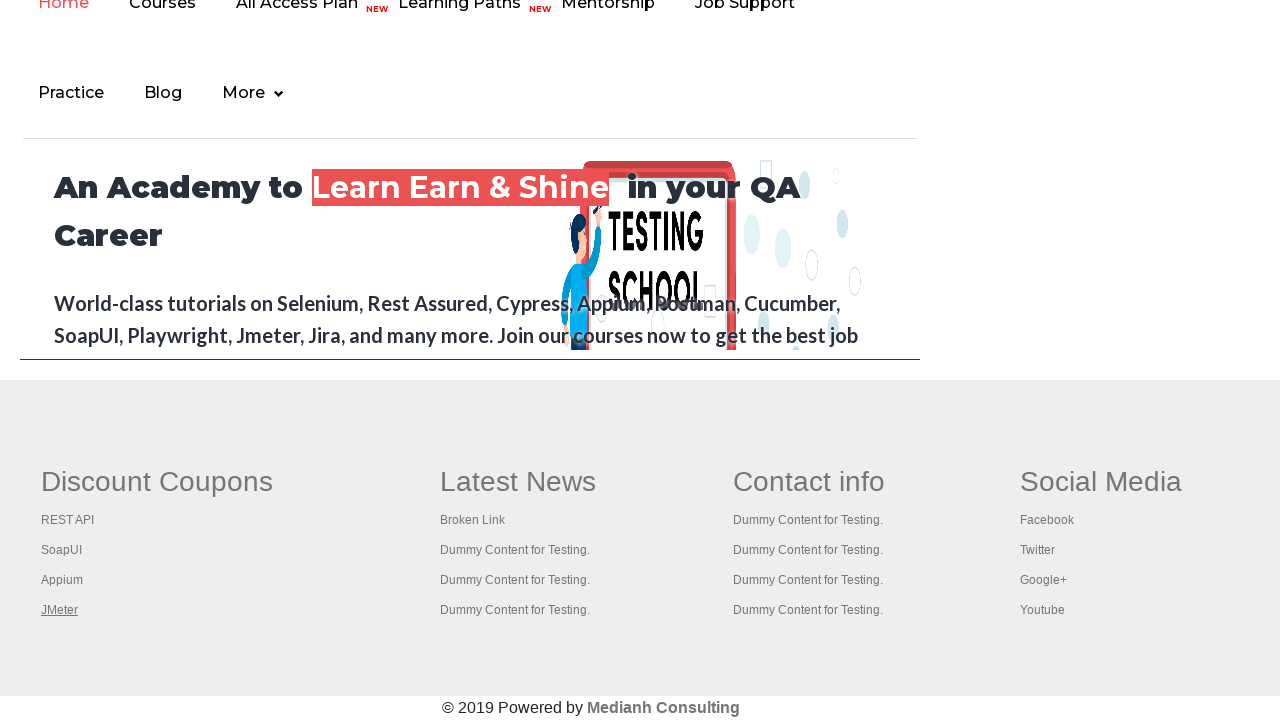

Switched to tab with title: REST API Tutorial
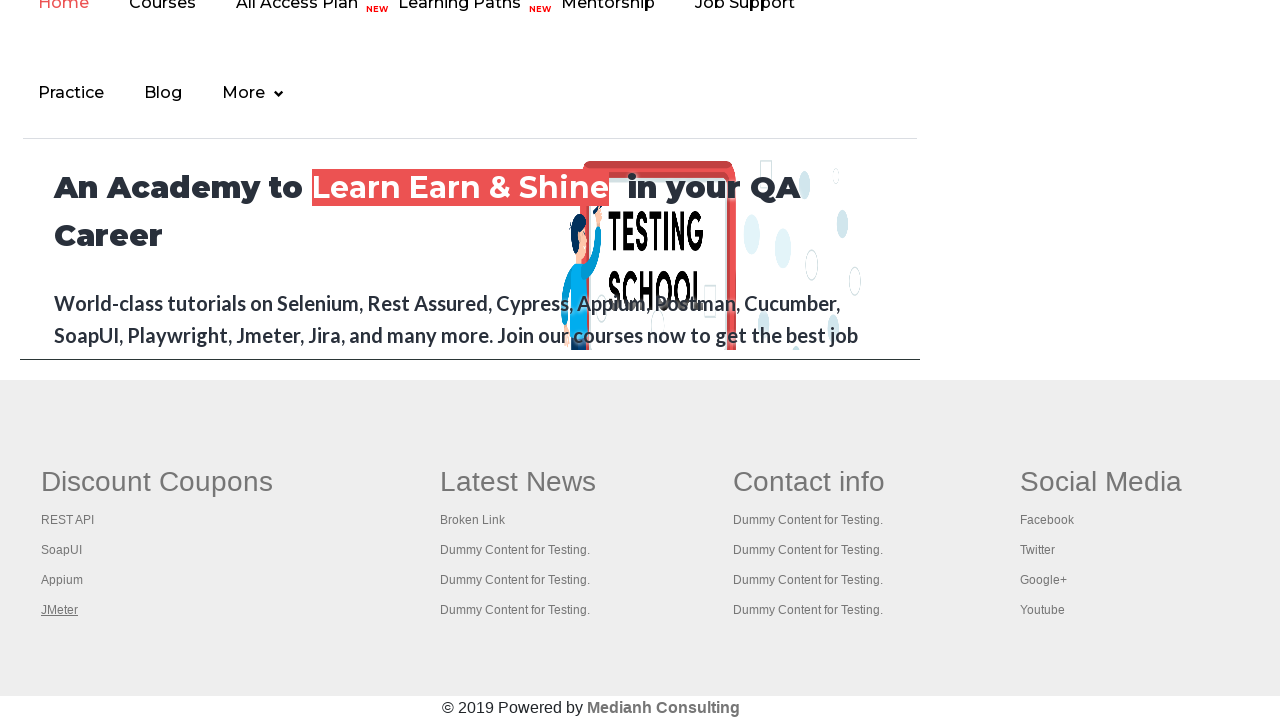

Waited for page load state on tab: REST API Tutorial
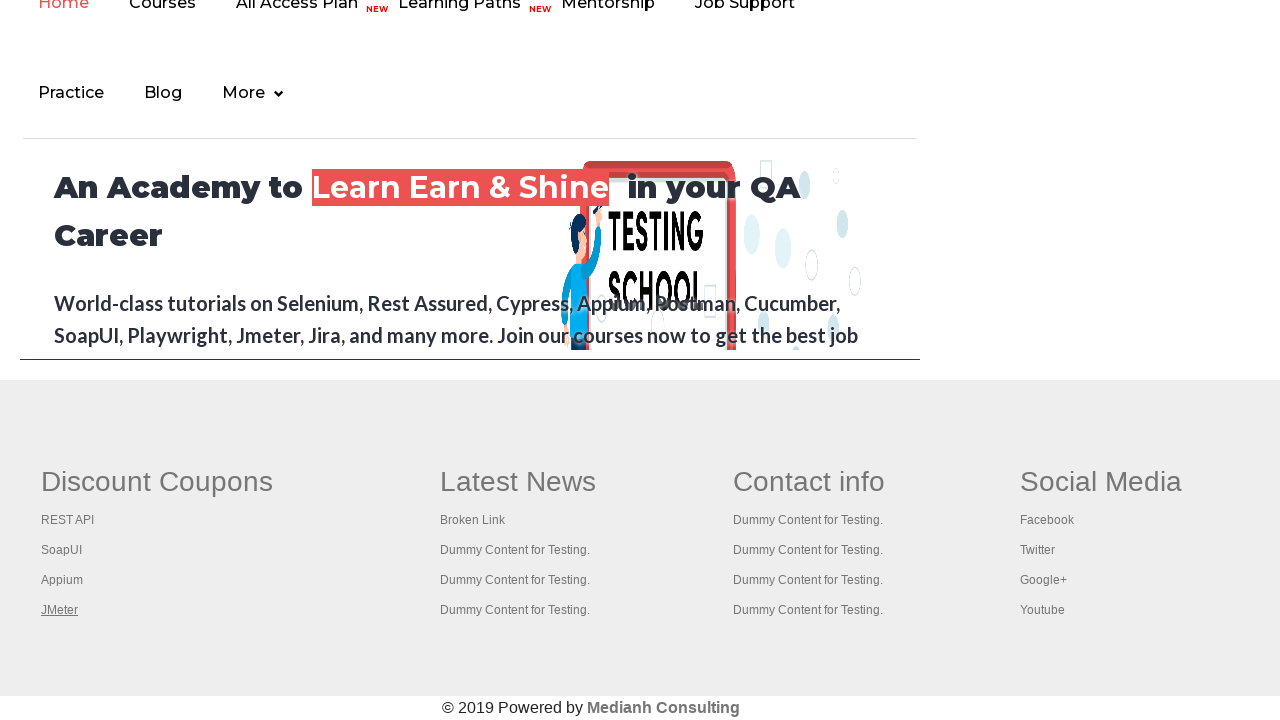

Switched to tab with title: The World’s Most Popular API Testing Tool | SoapUI
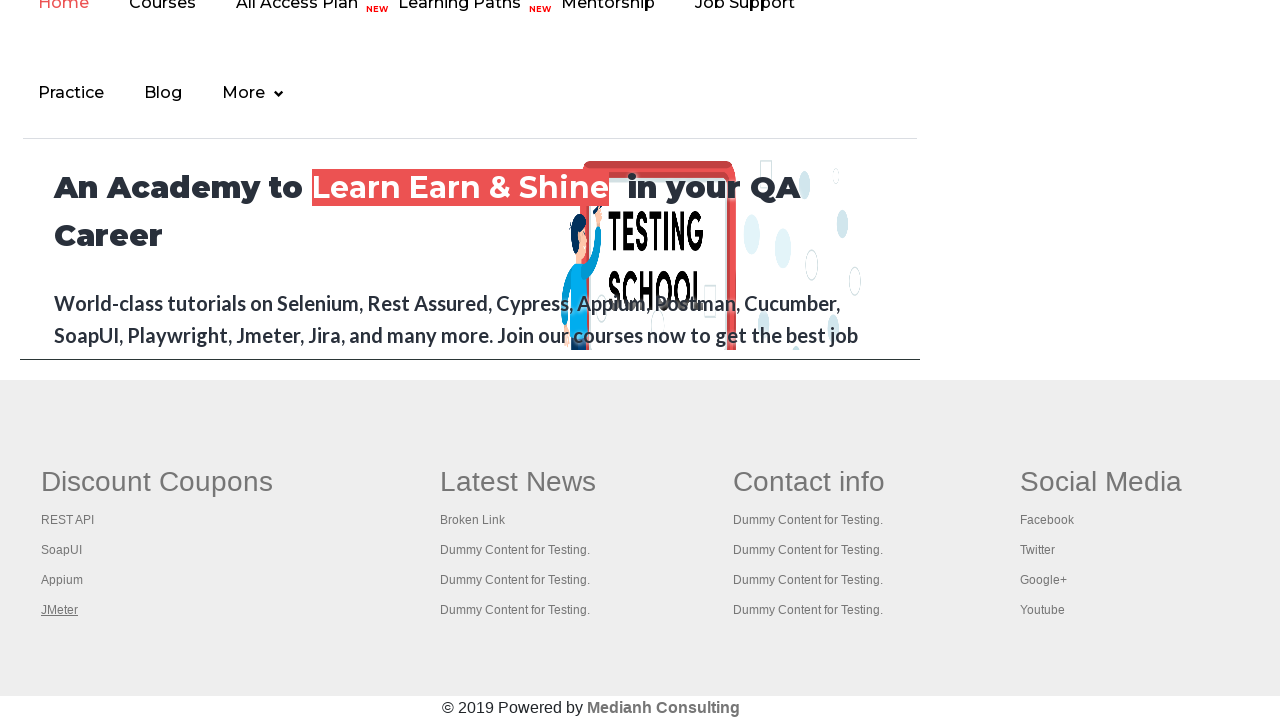

Waited for page load state on tab: The World’s Most Popular API Testing Tool | SoapUI
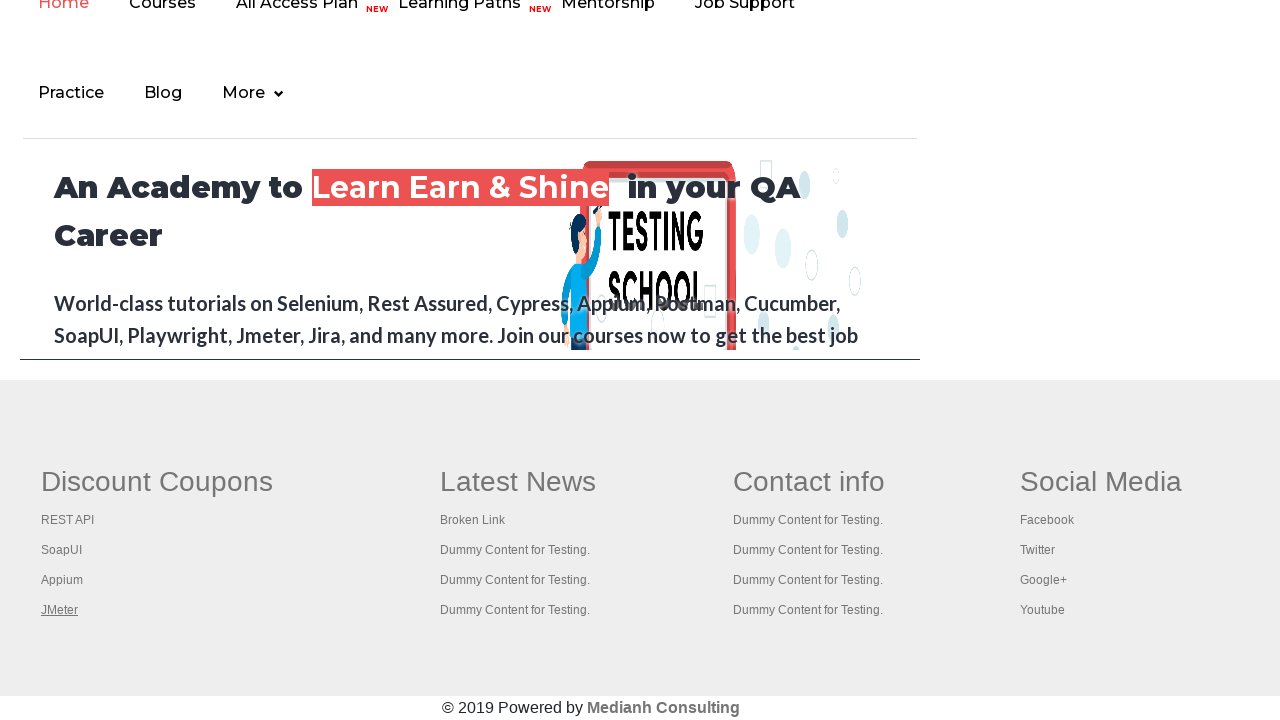

Switched to tab with title: Appium tutorial for Mobile Apps testing | RahulShetty Academy | Rahul
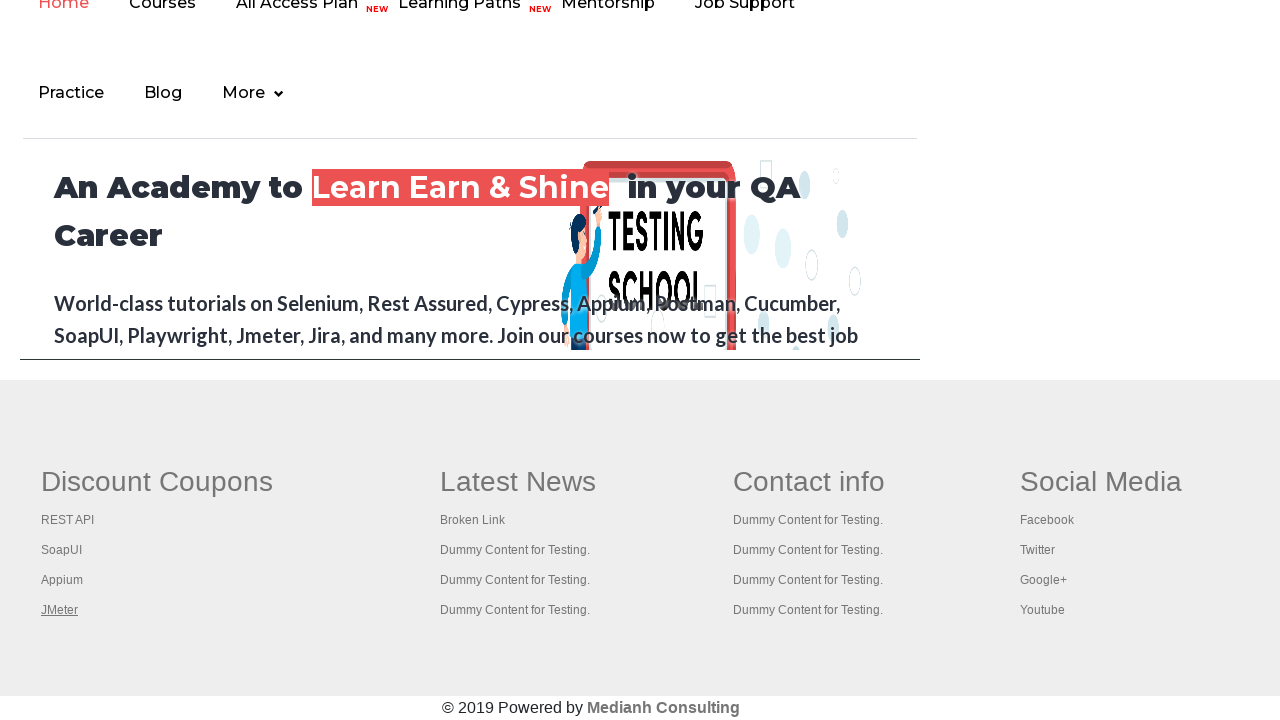

Waited for page load state on tab: Appium tutorial for Mobile Apps testing | RahulShetty Academy | Rahul
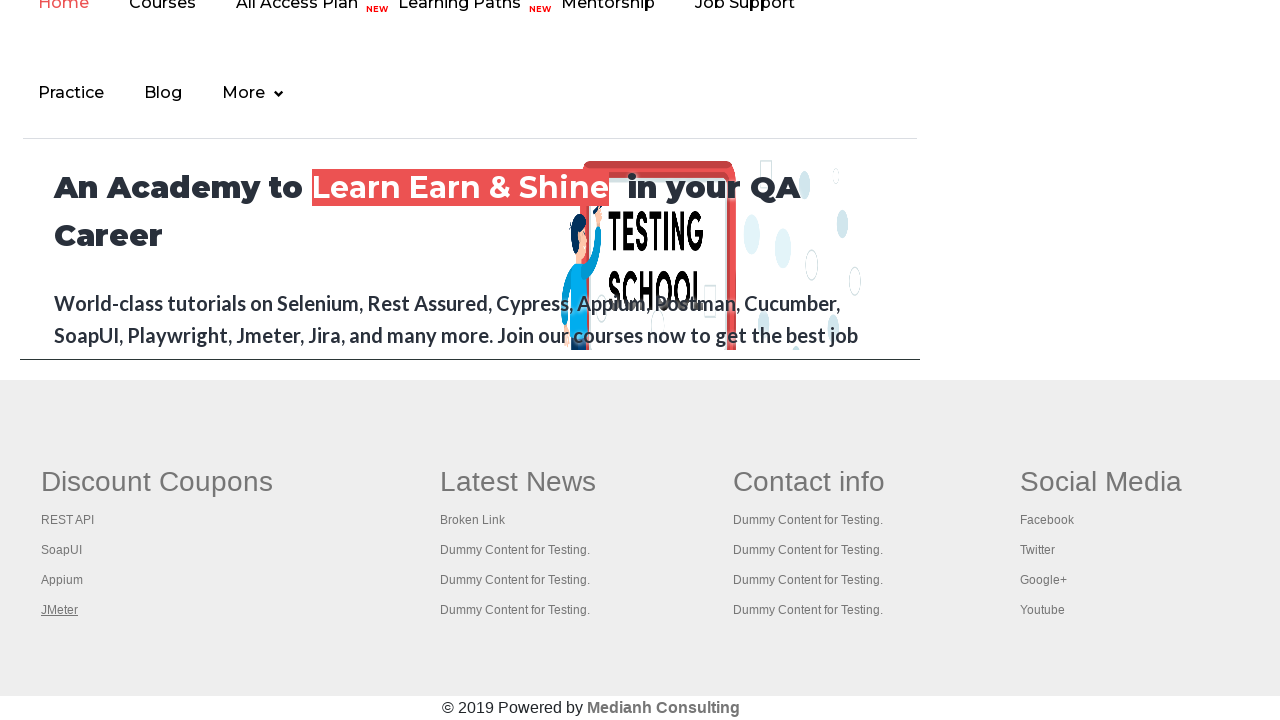

Switched to tab with title: Apache JMeter - Apache JMeter™
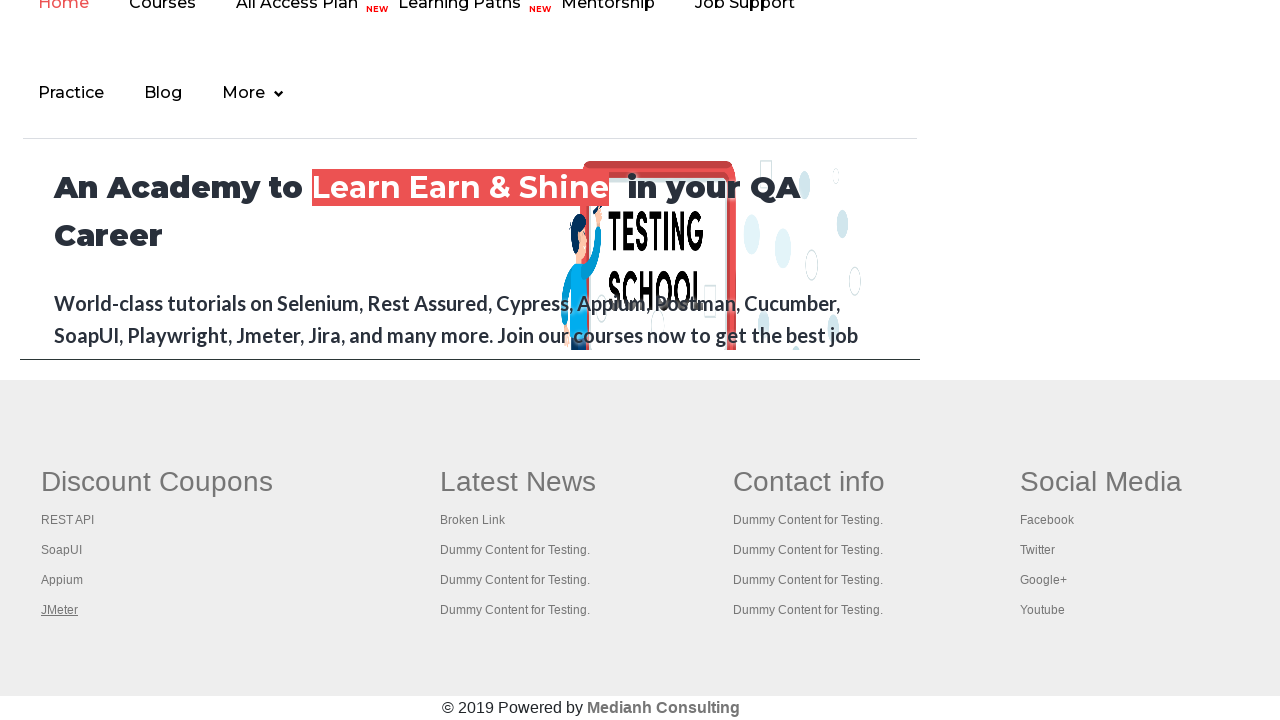

Waited for page load state on tab: Apache JMeter - Apache JMeter™
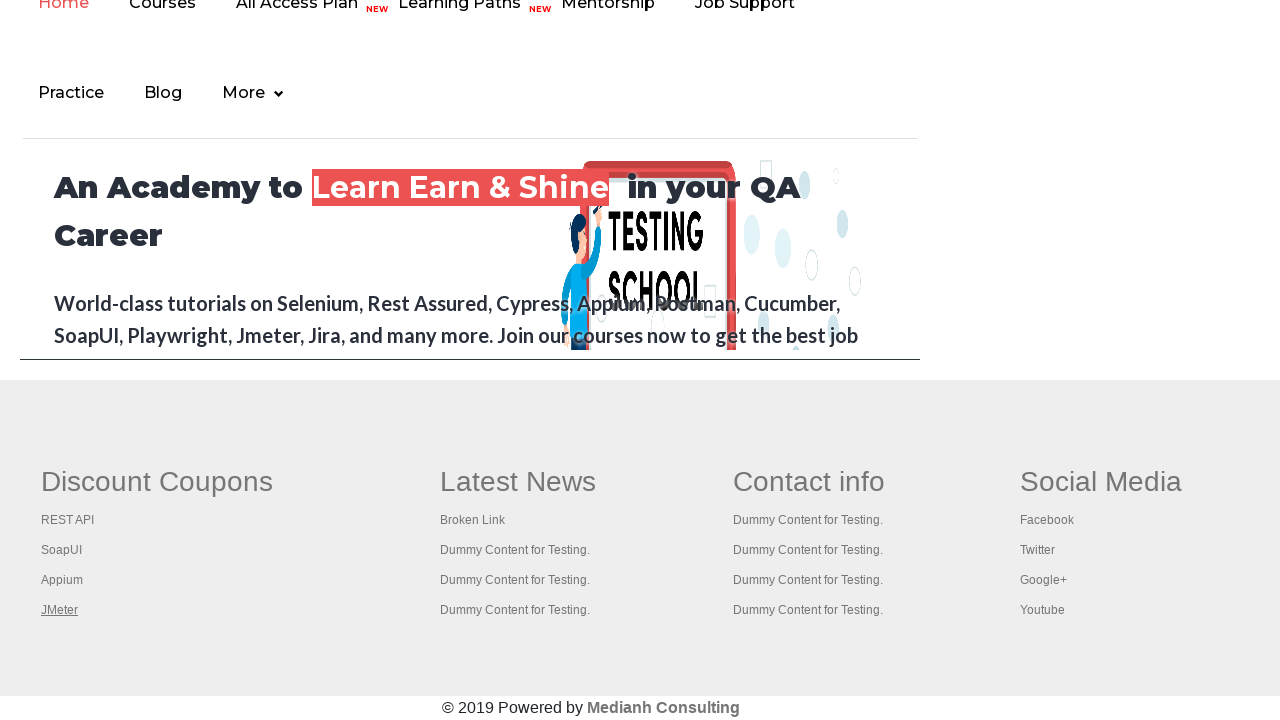

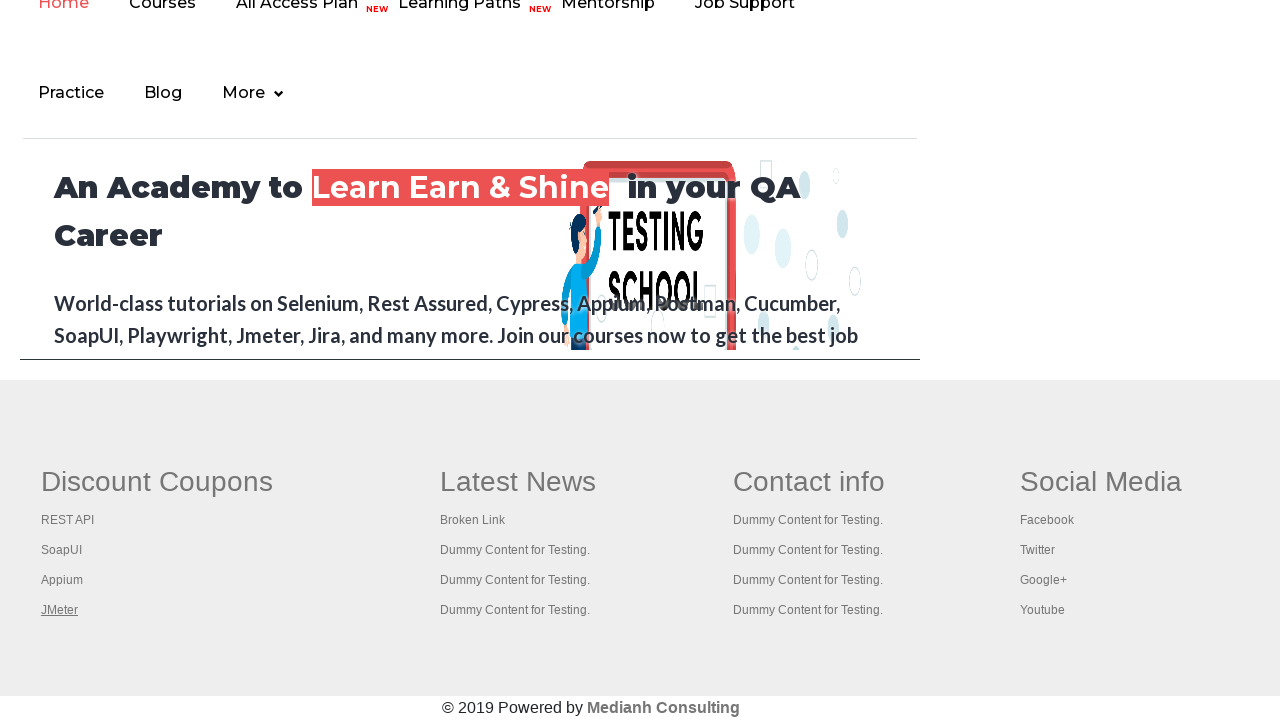